Tests that new todo items are appended to the bottom of the list by creating multiple items.

Starting URL: https://demo.playwright.dev/todomvc

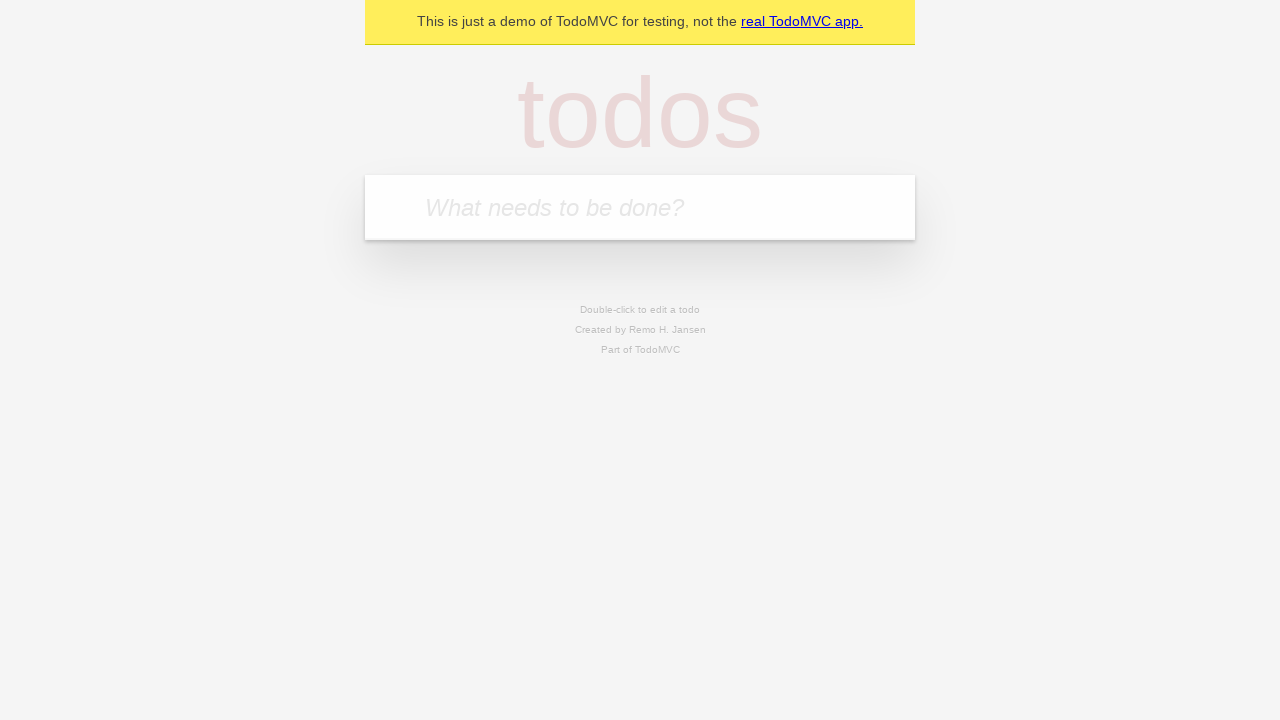

Filled todo input with 'buy some cheese' on internal:attr=[placeholder="What needs to be done?"i]
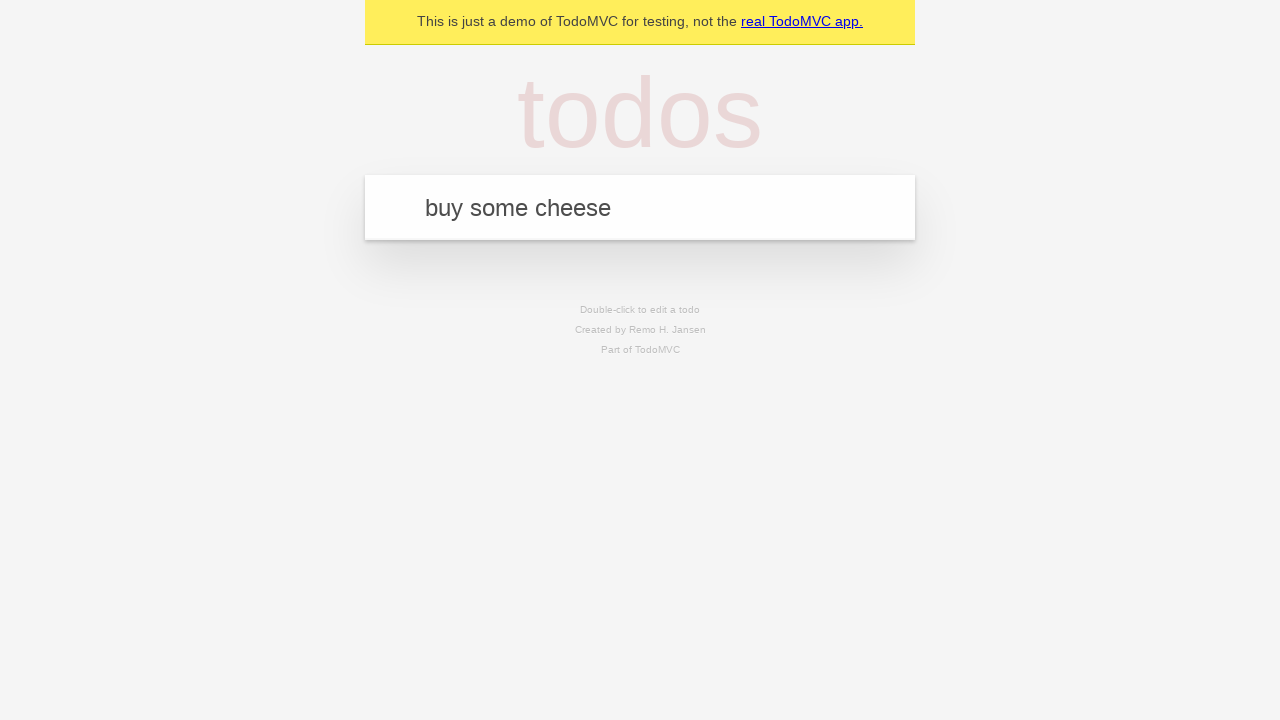

Pressed Enter to add first todo item on internal:attr=[placeholder="What needs to be done?"i]
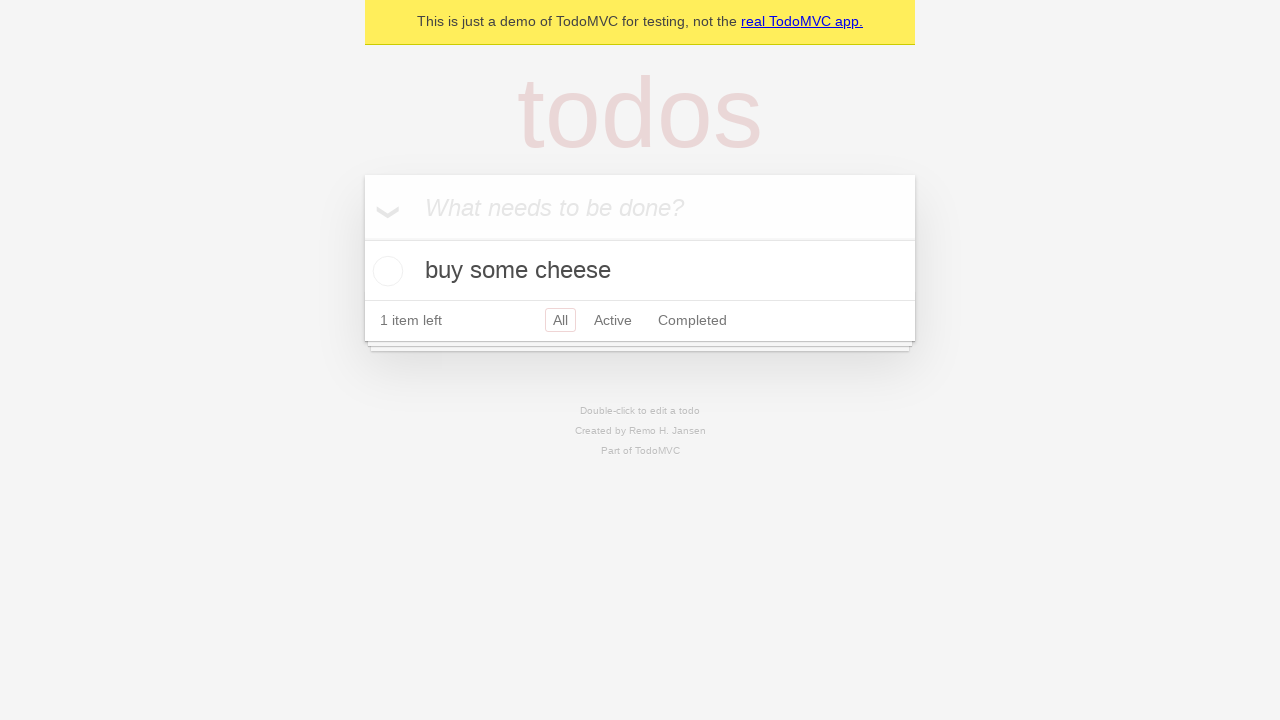

Filled todo input with 'feed the cat' on internal:attr=[placeholder="What needs to be done?"i]
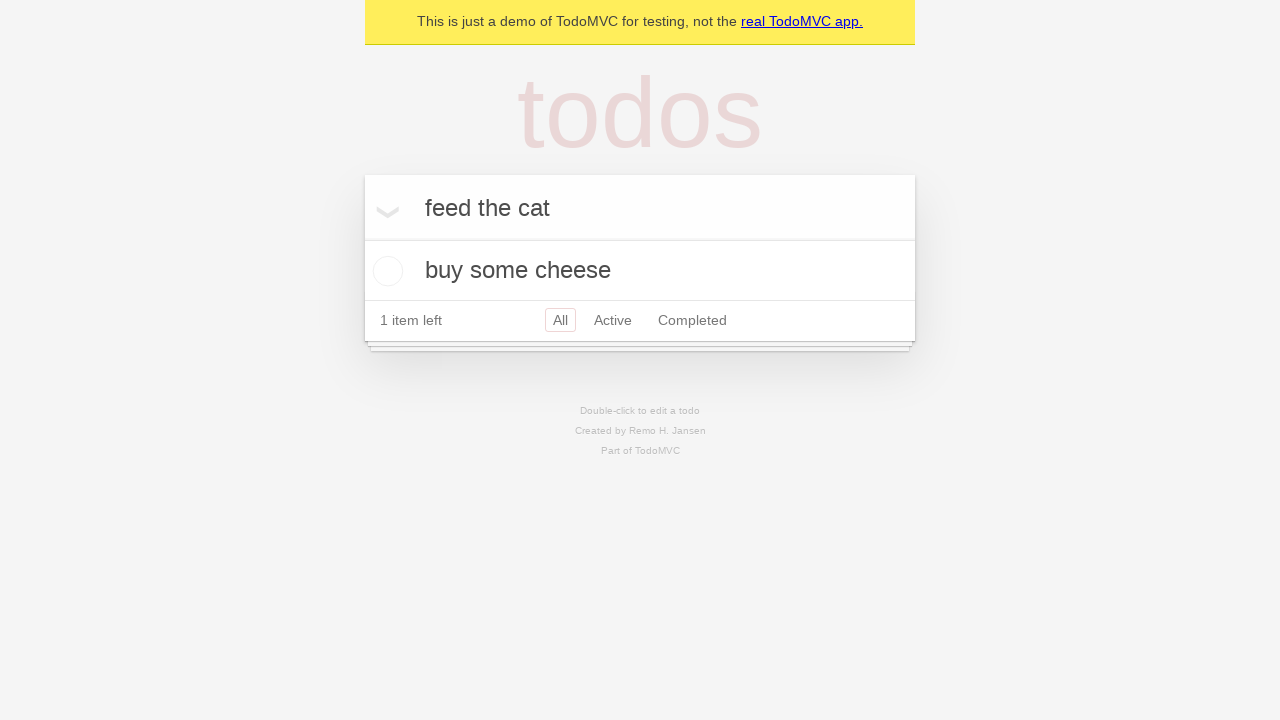

Pressed Enter to add second todo item on internal:attr=[placeholder="What needs to be done?"i]
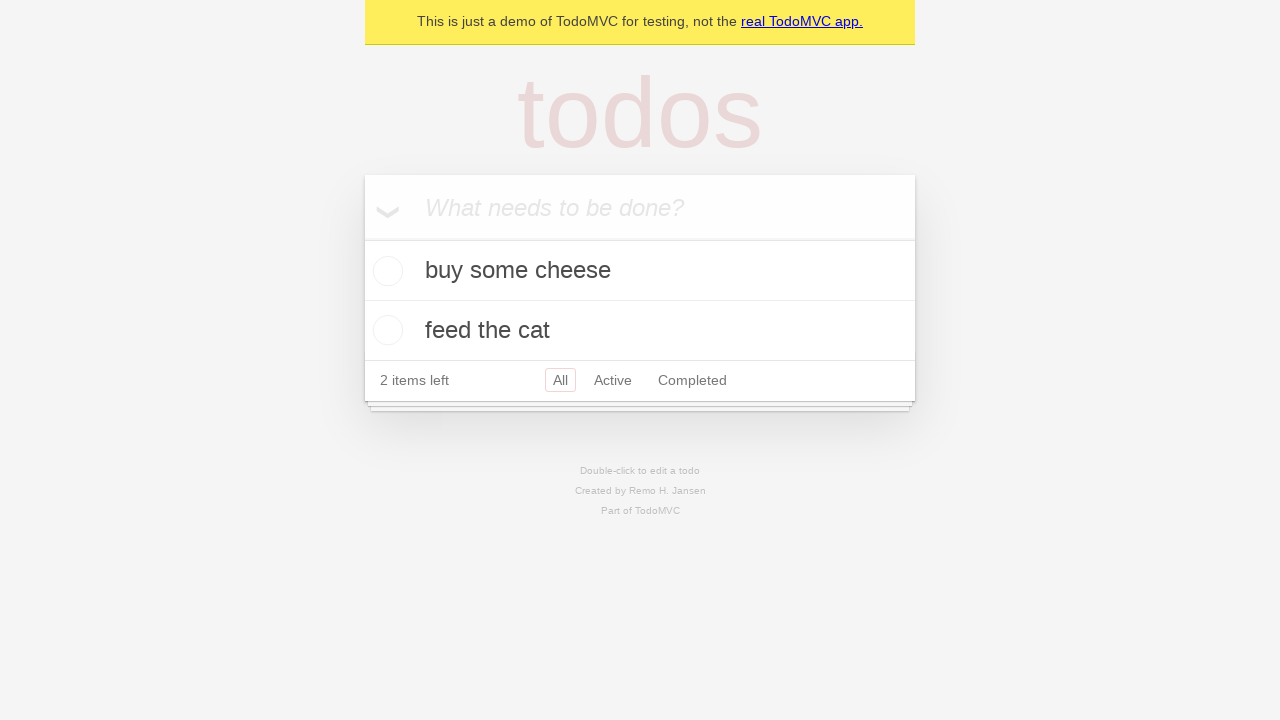

Filled todo input with 'book a doctors appointment' on internal:attr=[placeholder="What needs to be done?"i]
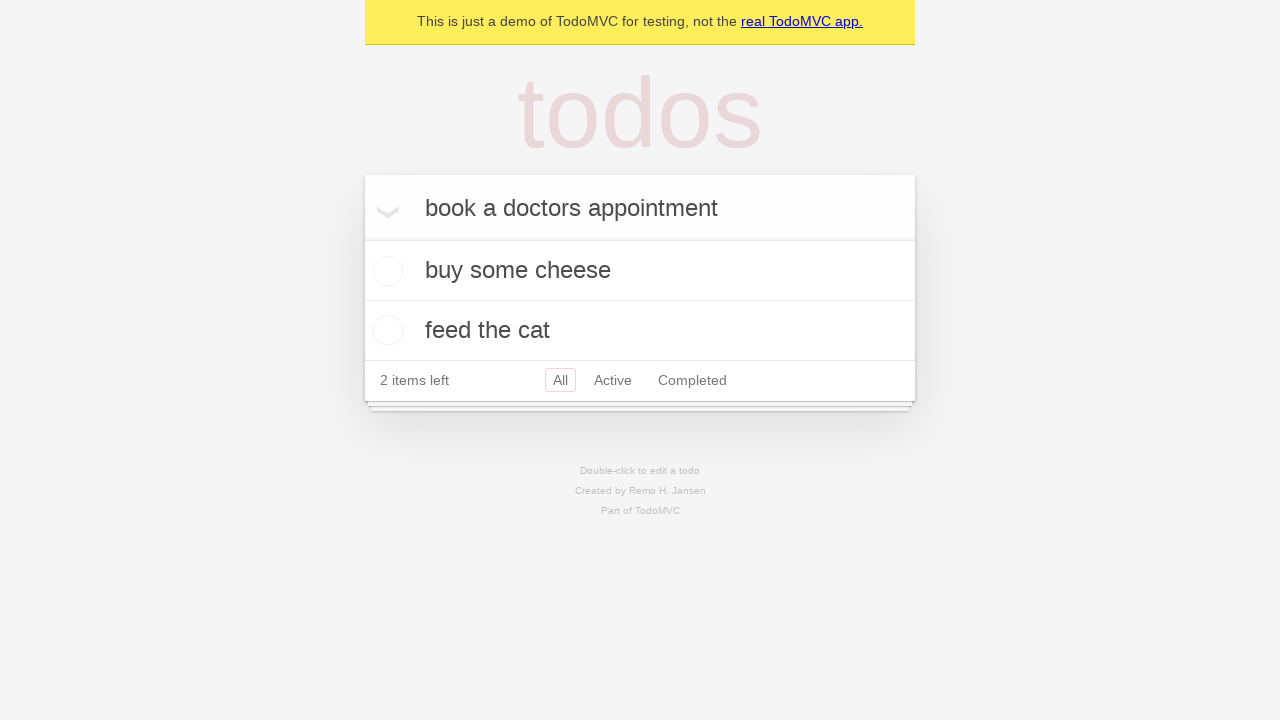

Pressed Enter to add third todo item on internal:attr=[placeholder="What needs to be done?"i]
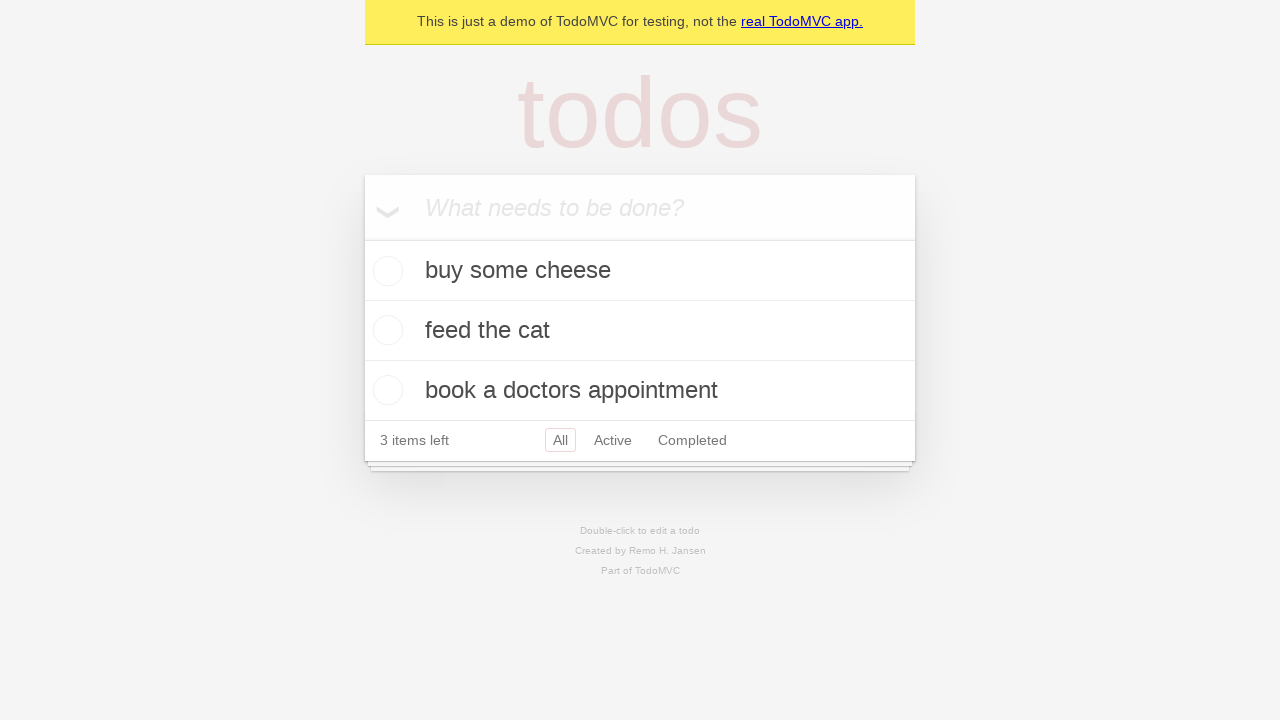

Todo counter element loaded, confirming all items were added
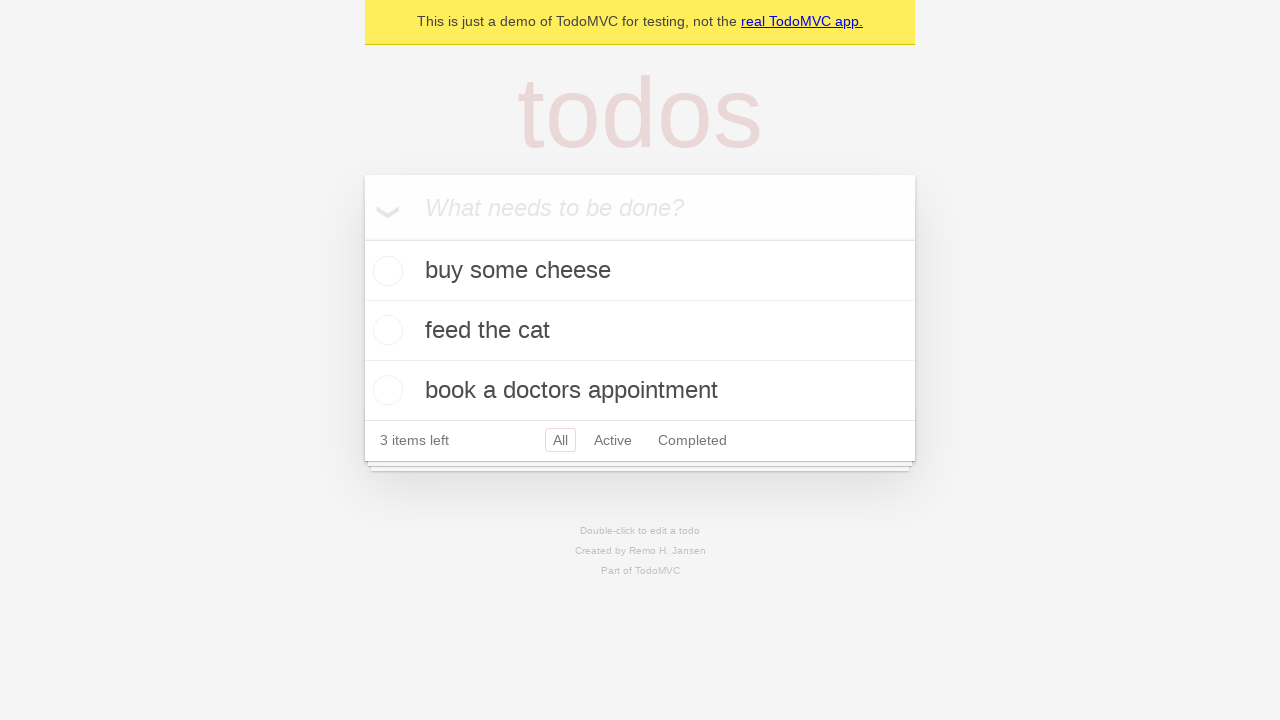

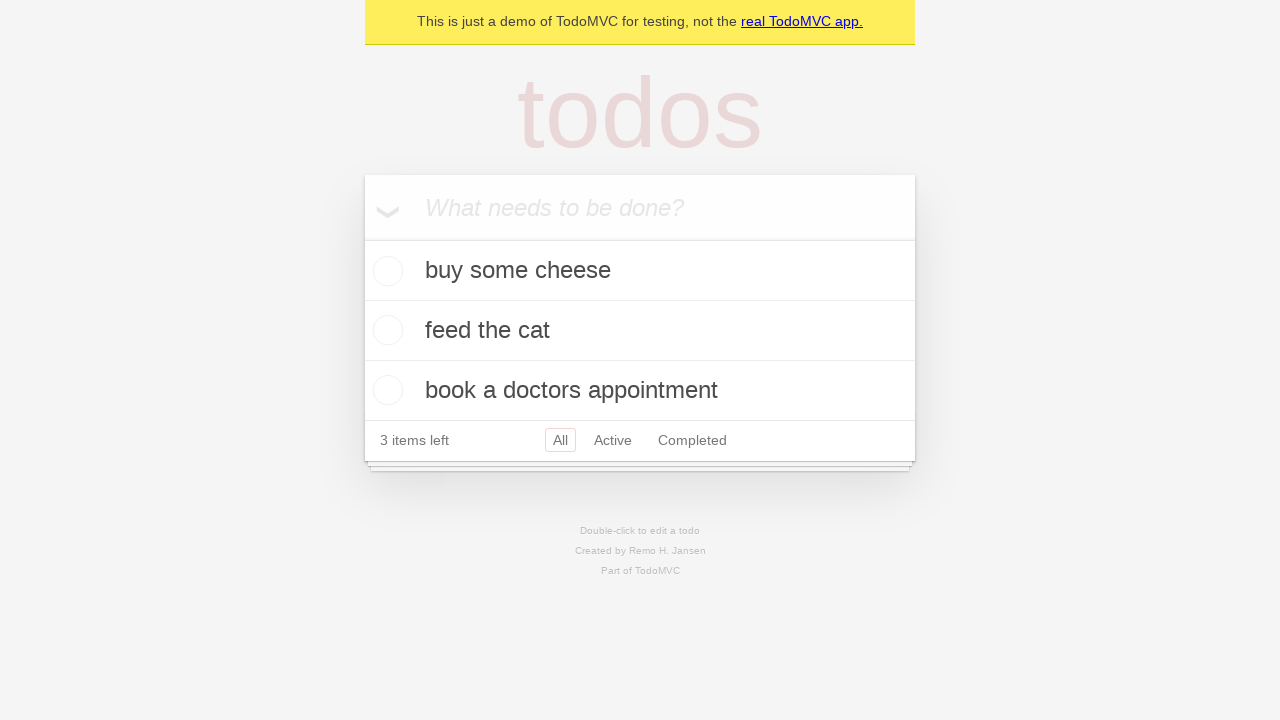